Tests prompt dialog by entering text and verifying the entered value is displayed on the page

Starting URL: https://demoqa.com/elements

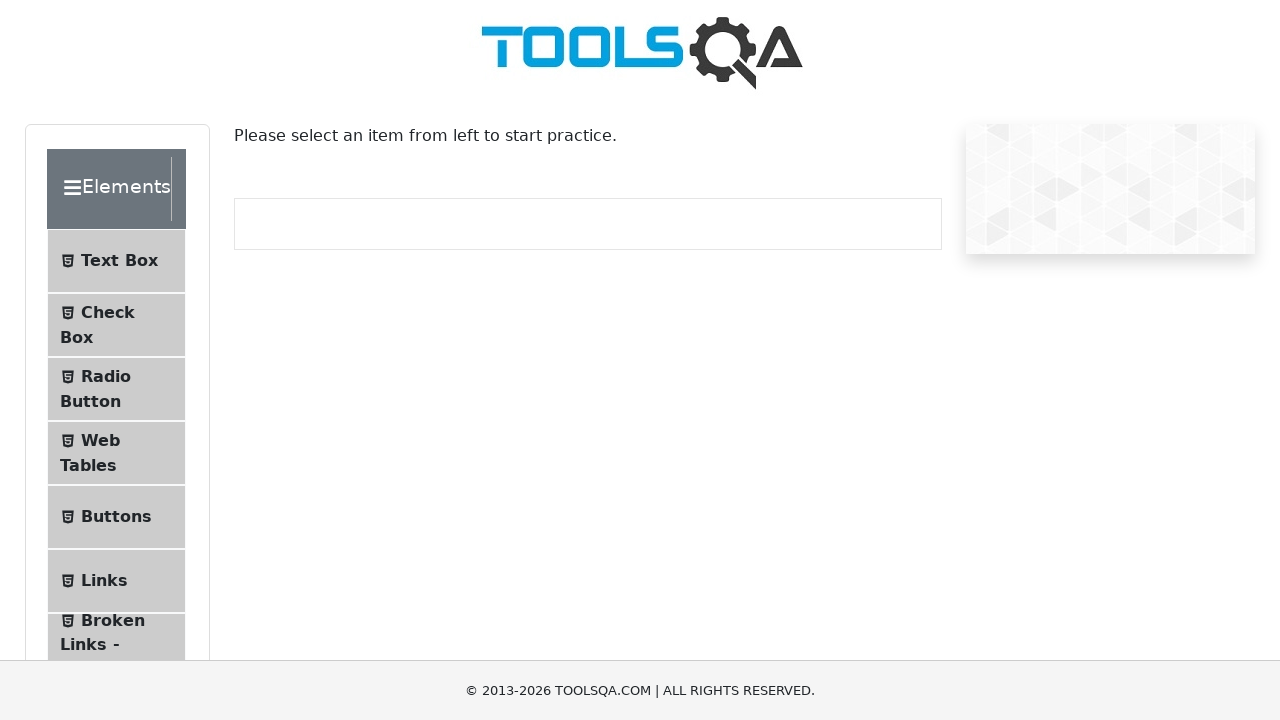

Clicked on 'Alerts, Frame & Windows' section at (107, 360) on internal:text="Alerts, Frame & Windows"i
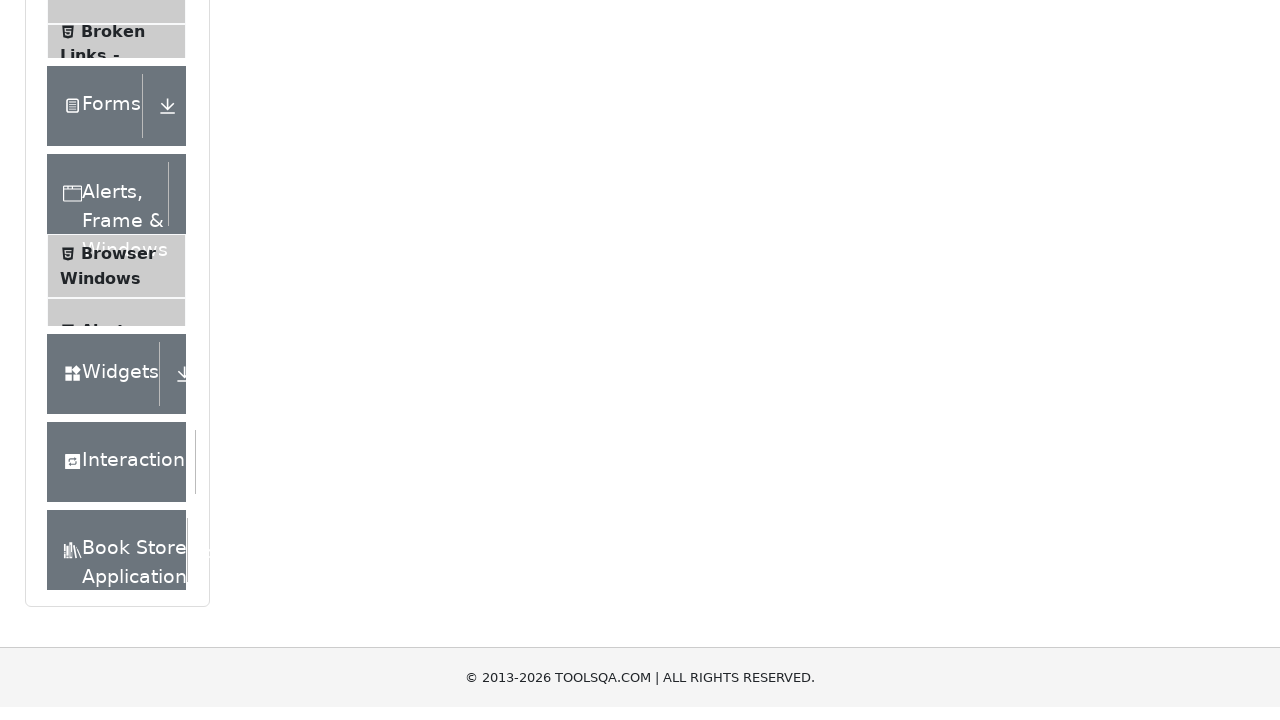

Clicked on 'Alerts' menu item at (116, 272) on li >> internal:has-text="Alerts"i
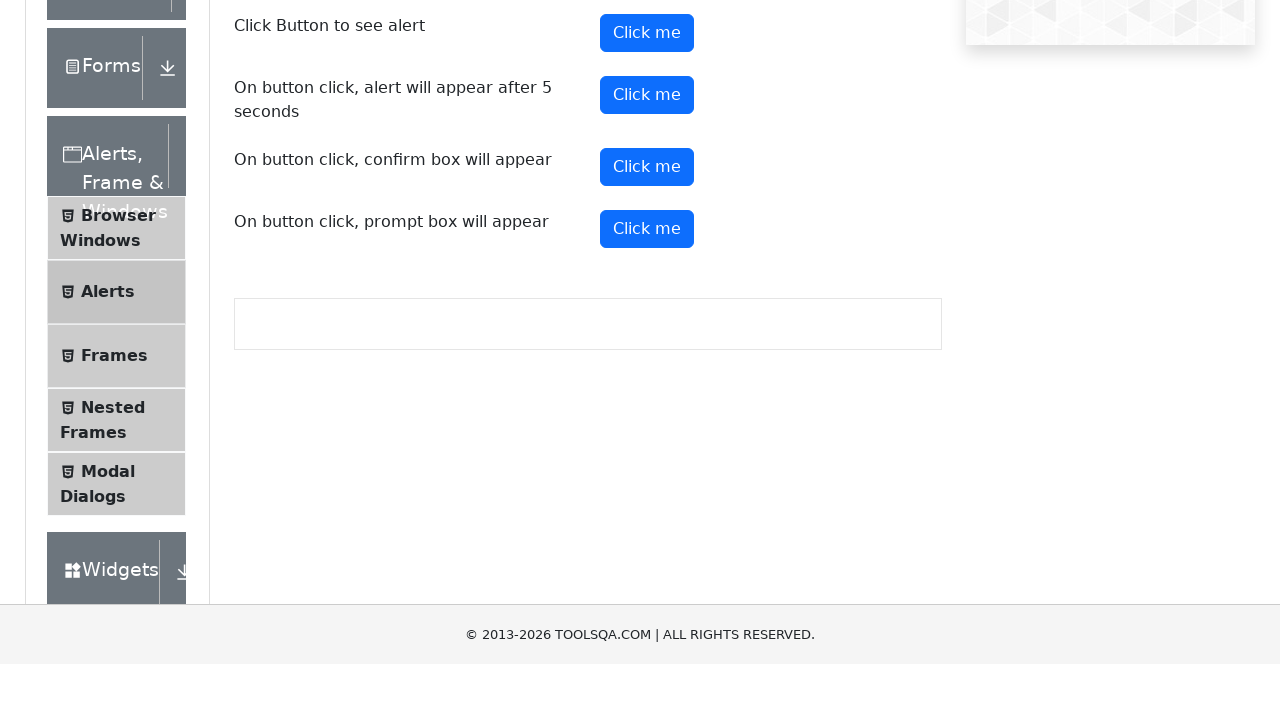

Clicked prompt button and entered 'Test Data' in dialog at (647, 297) on #promtButton
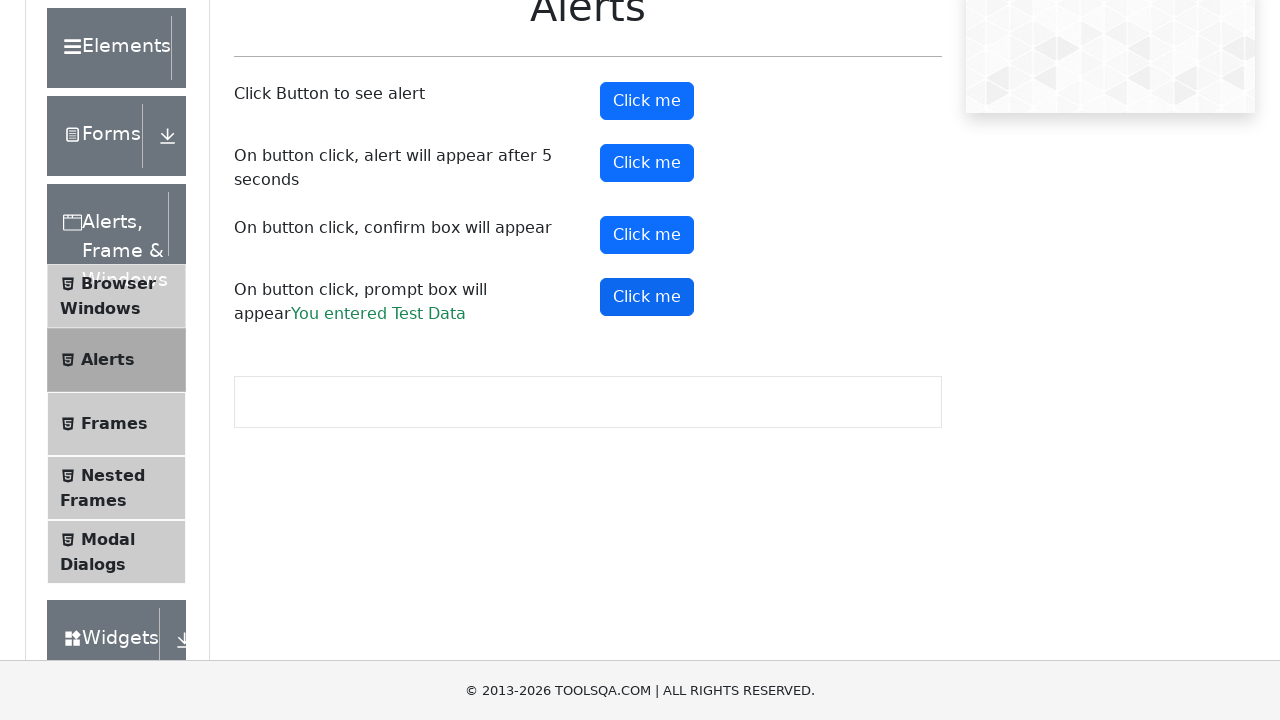

Verified 'Test Data' was displayed on page after prompt acceptance
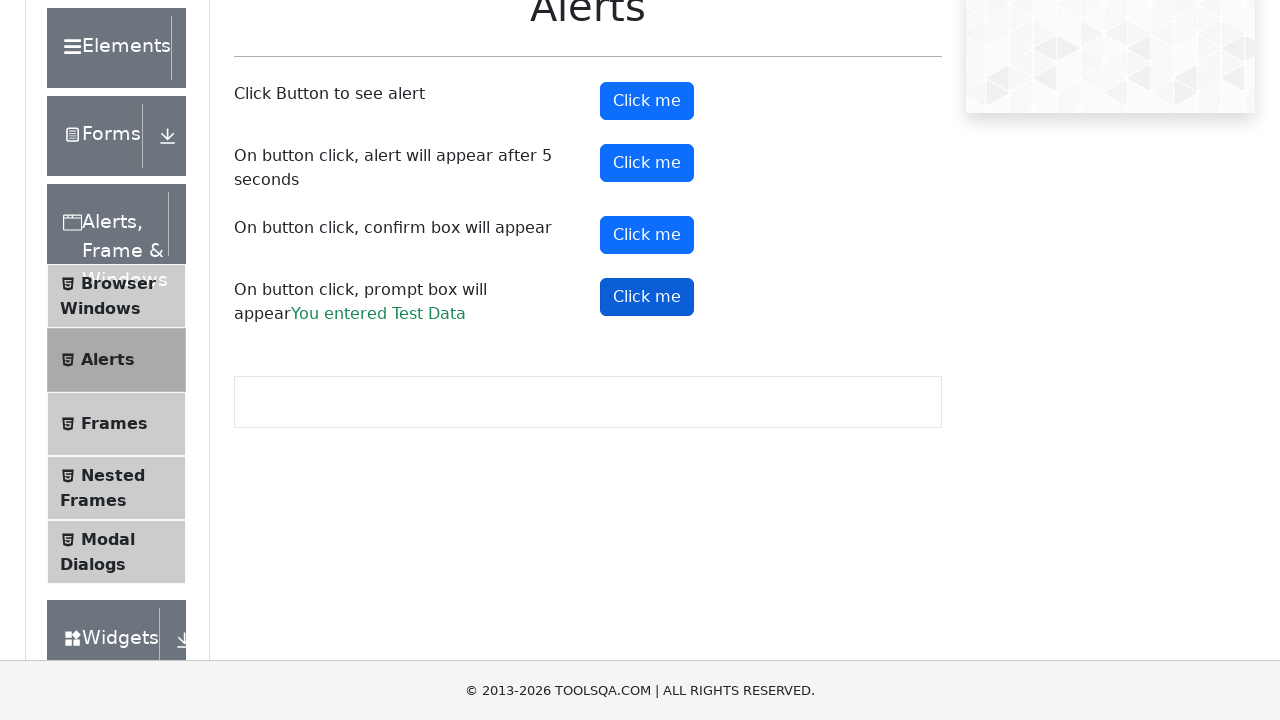

Clicked prompt button and entered 'New Test Data' in dialog at (647, 297) on #promtButton
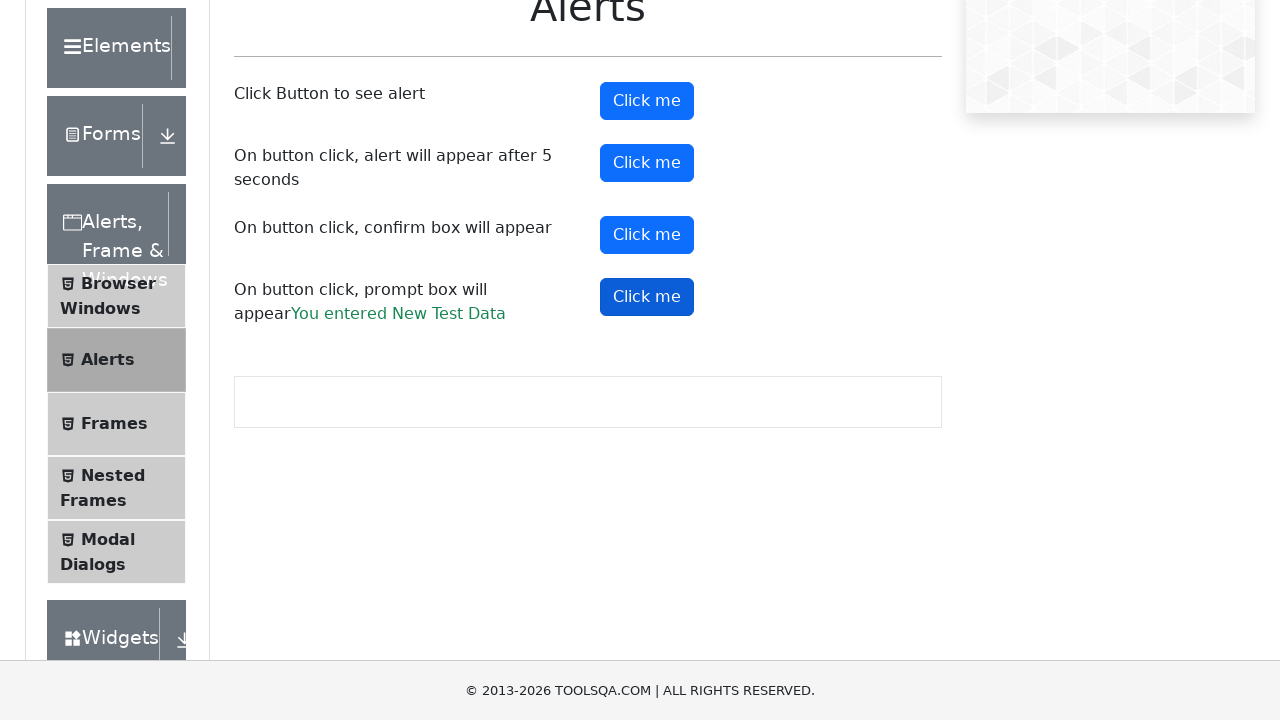

Verified 'New Test Data' was displayed on page after prompt acceptance
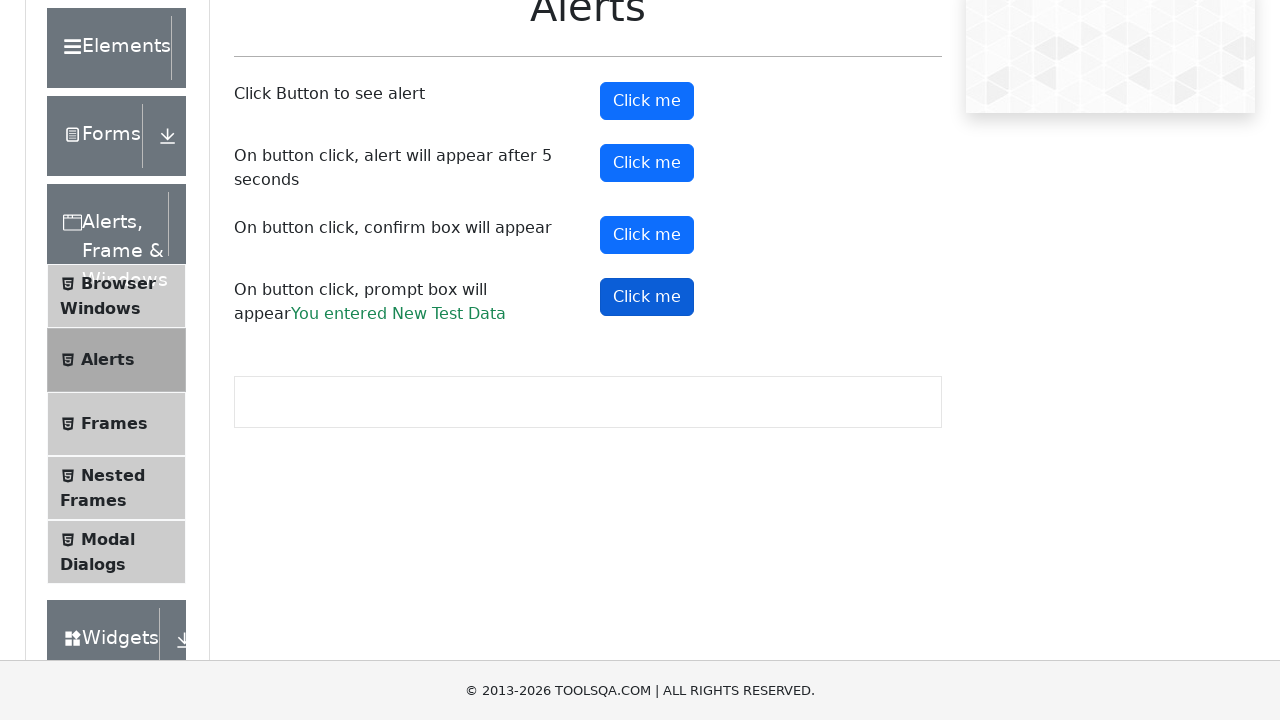

Clicked prompt button and accepted dialog without entering text at (647, 297) on #promtButton
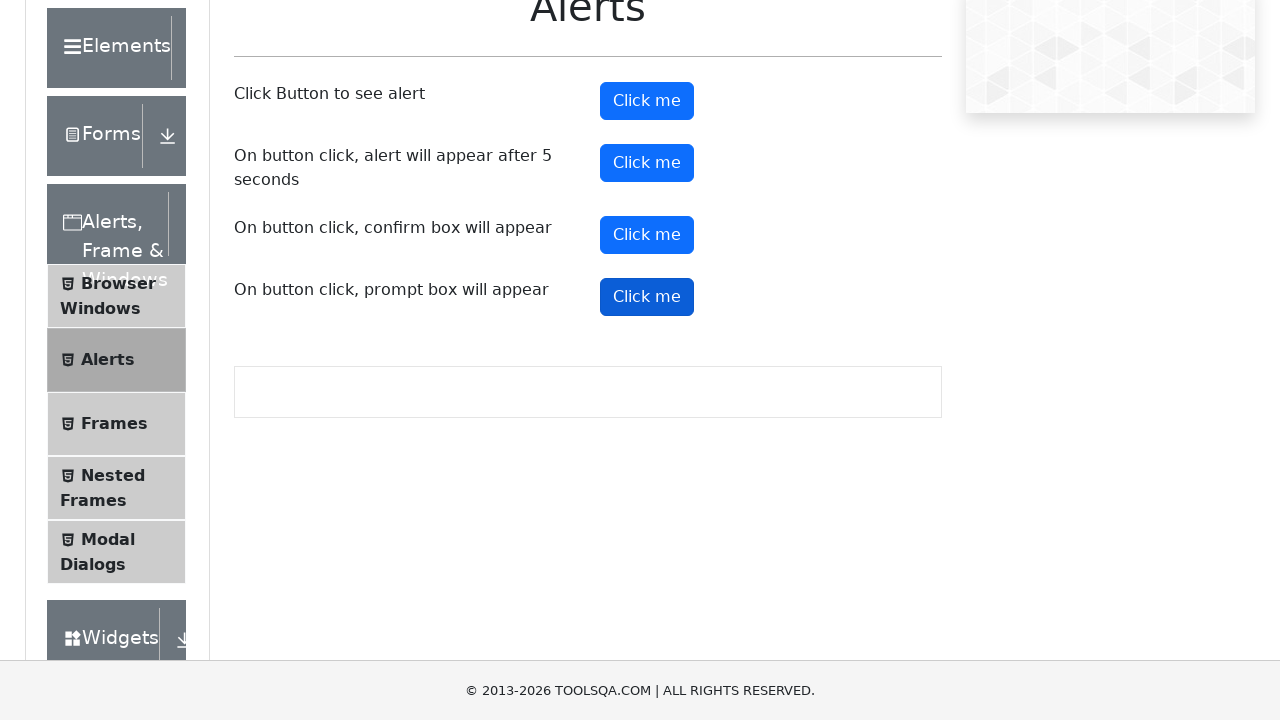

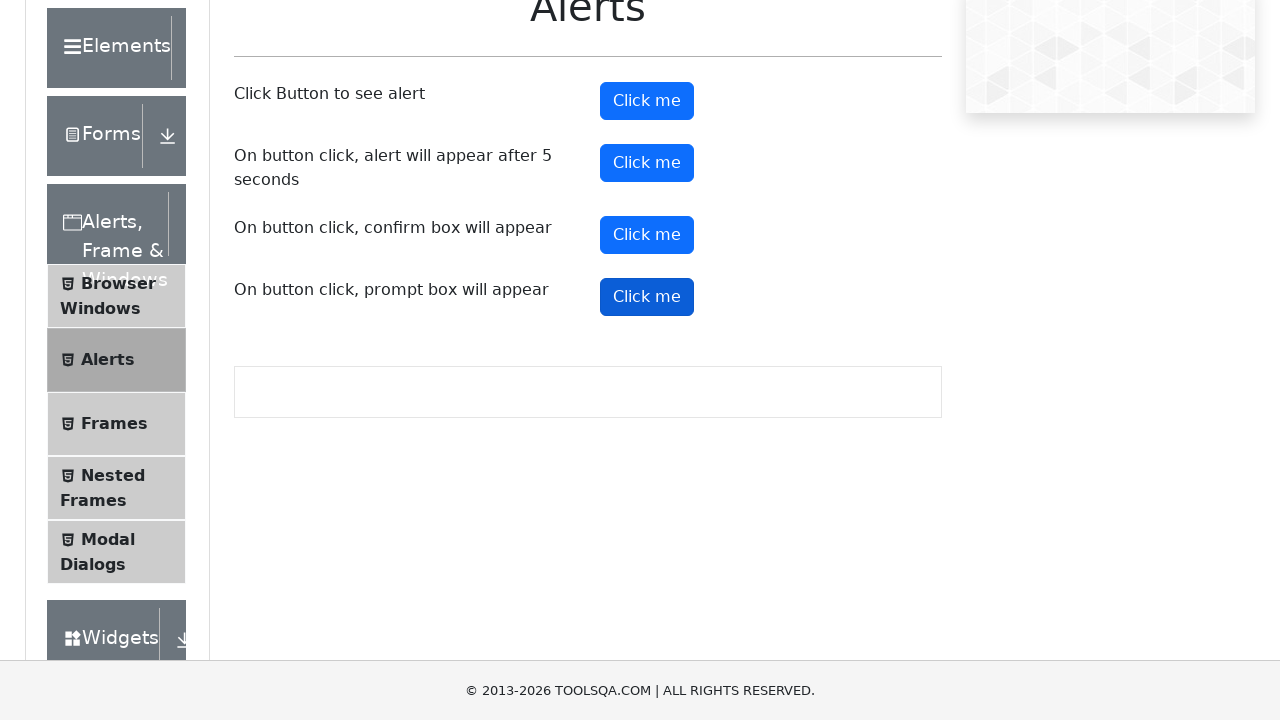